Navigates to a QSpiders demo application and clicks on the Date & Time Picker section to access calendar functionality

Starting URL: https://demoapps.qspiders.com/ui/login?scenario=1

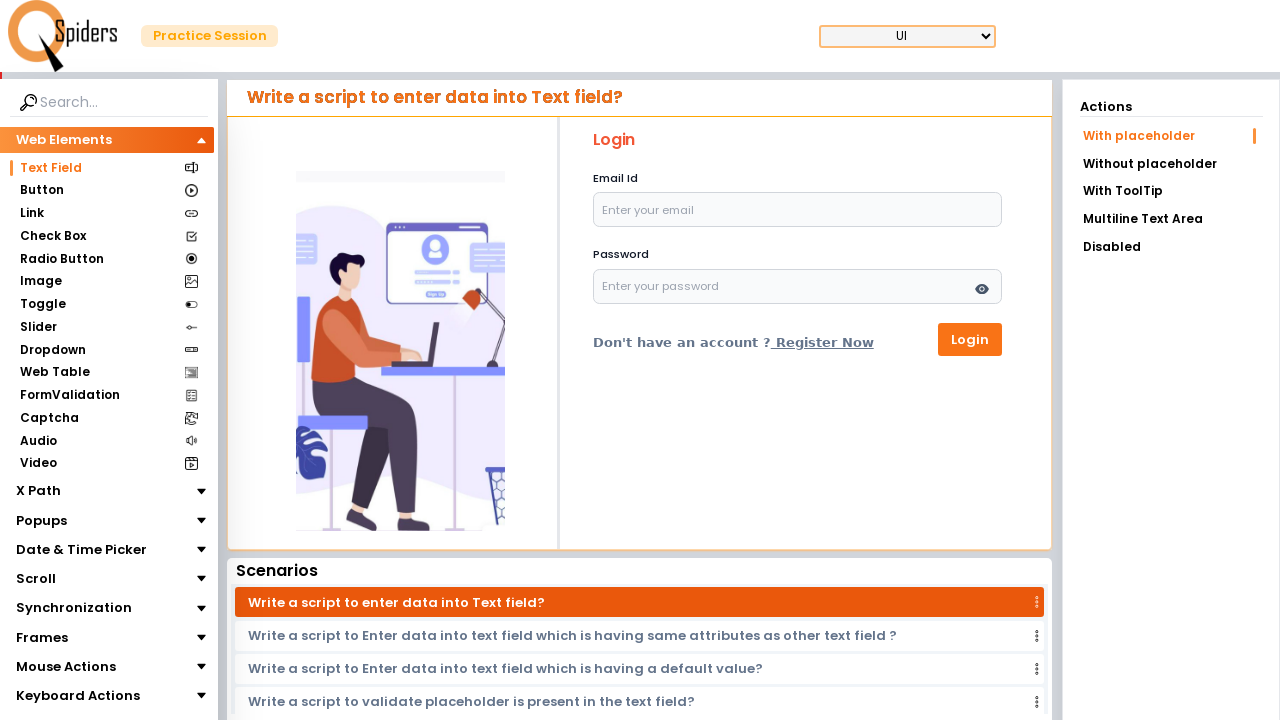

Clicked on the Date & Time Picker section at (82, 550) on xpath=//section[text()='Date & Time Picker']
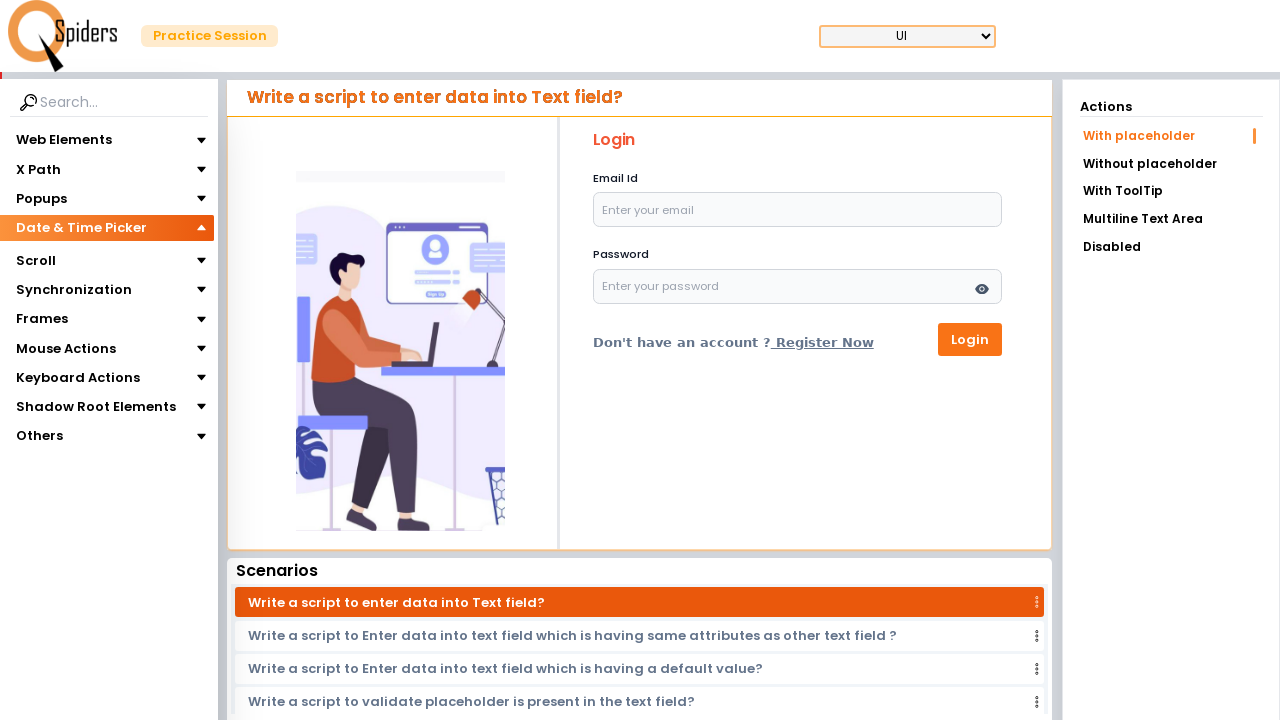

Waited for date picker to load
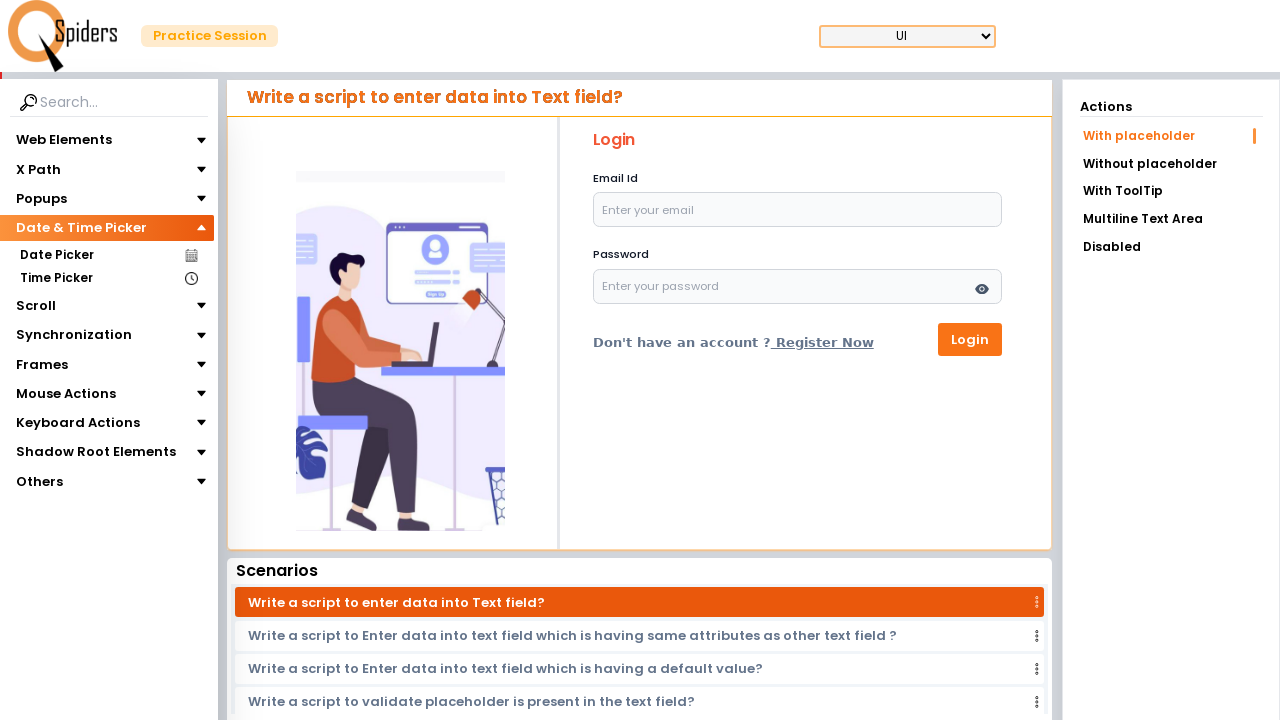

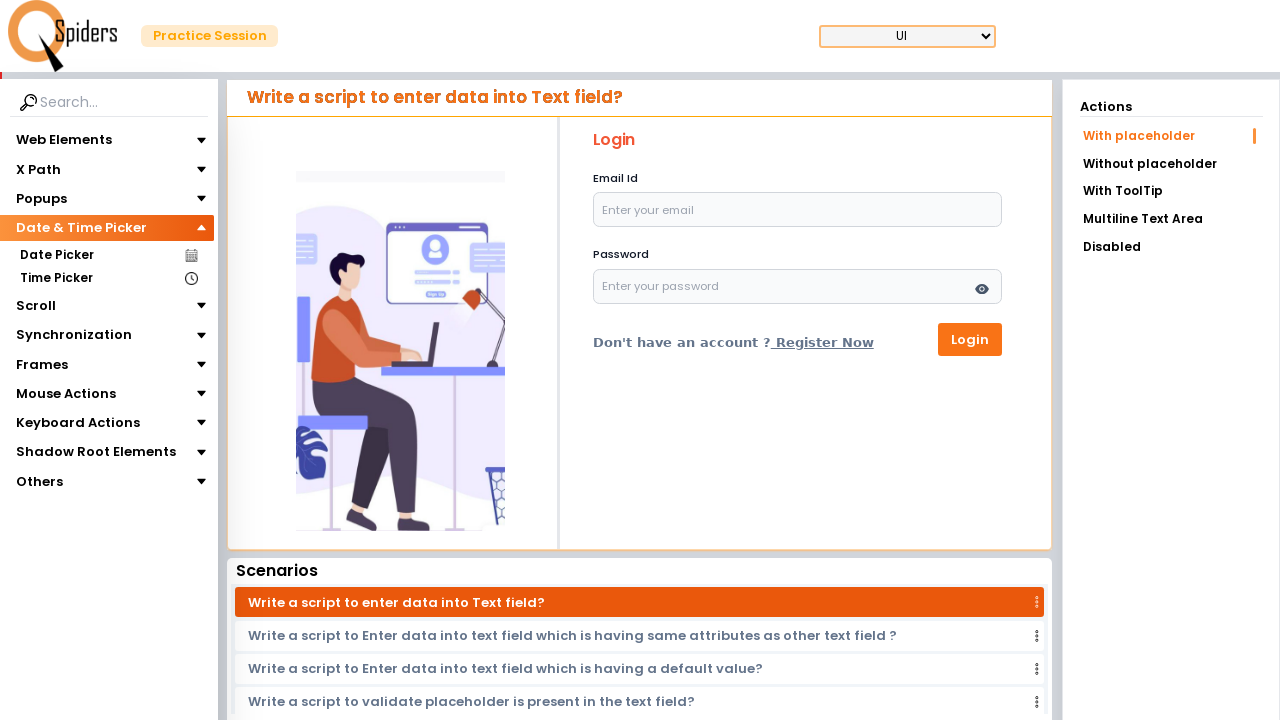